Navigates to the Selenium website, clicks on the About and Events links, then scrolls down the page multiple times

Starting URL: https://www.selenium.dev/

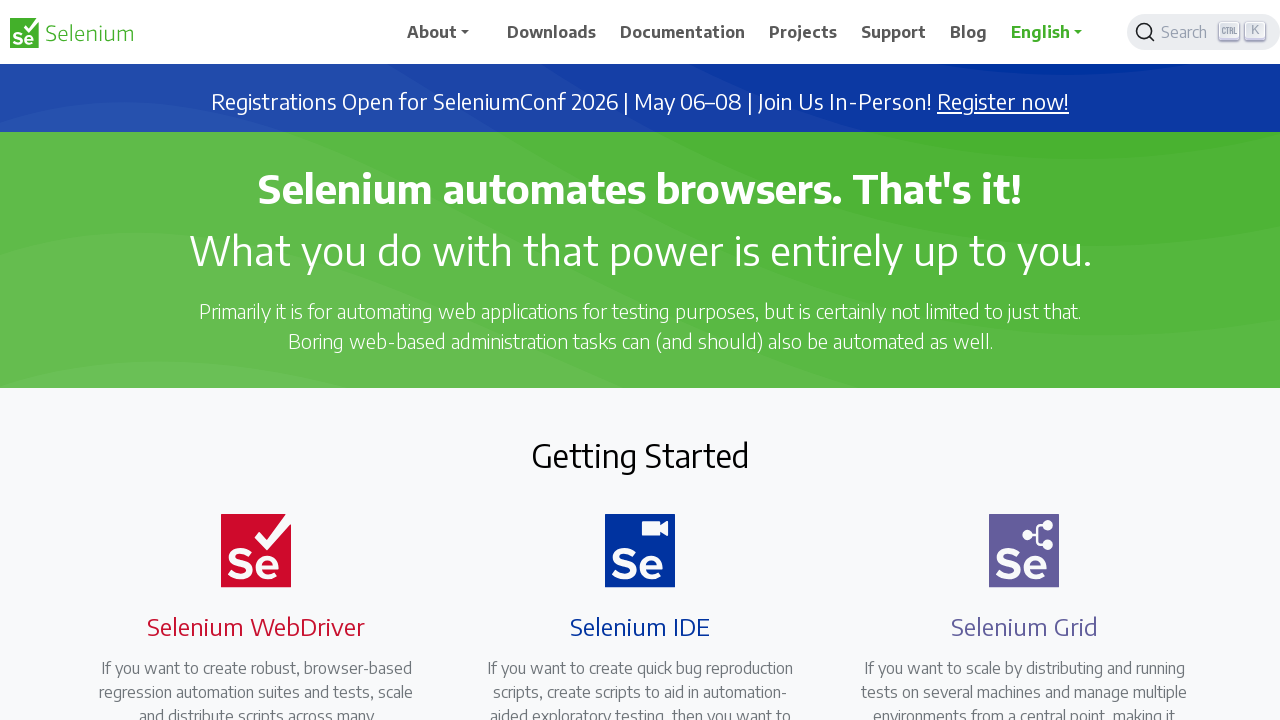

Navigated to Selenium website
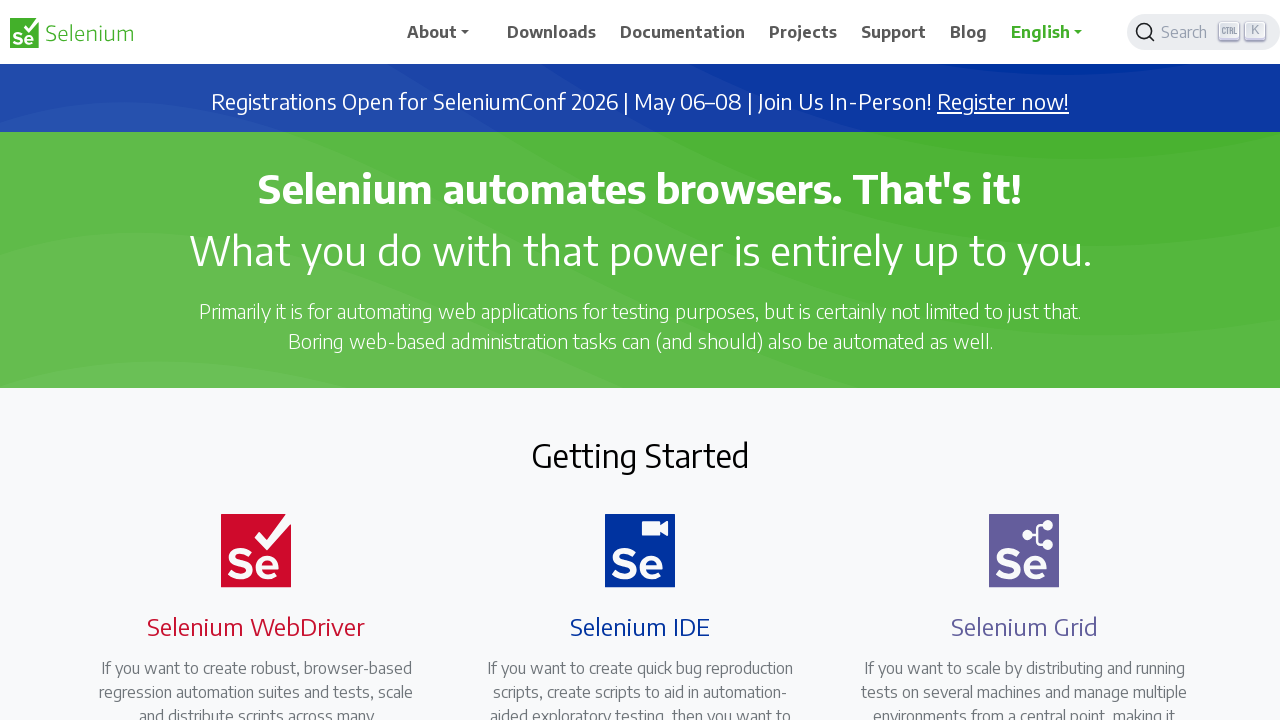

Clicked on About link at (445, 32) on xpath=//a[text()='About']
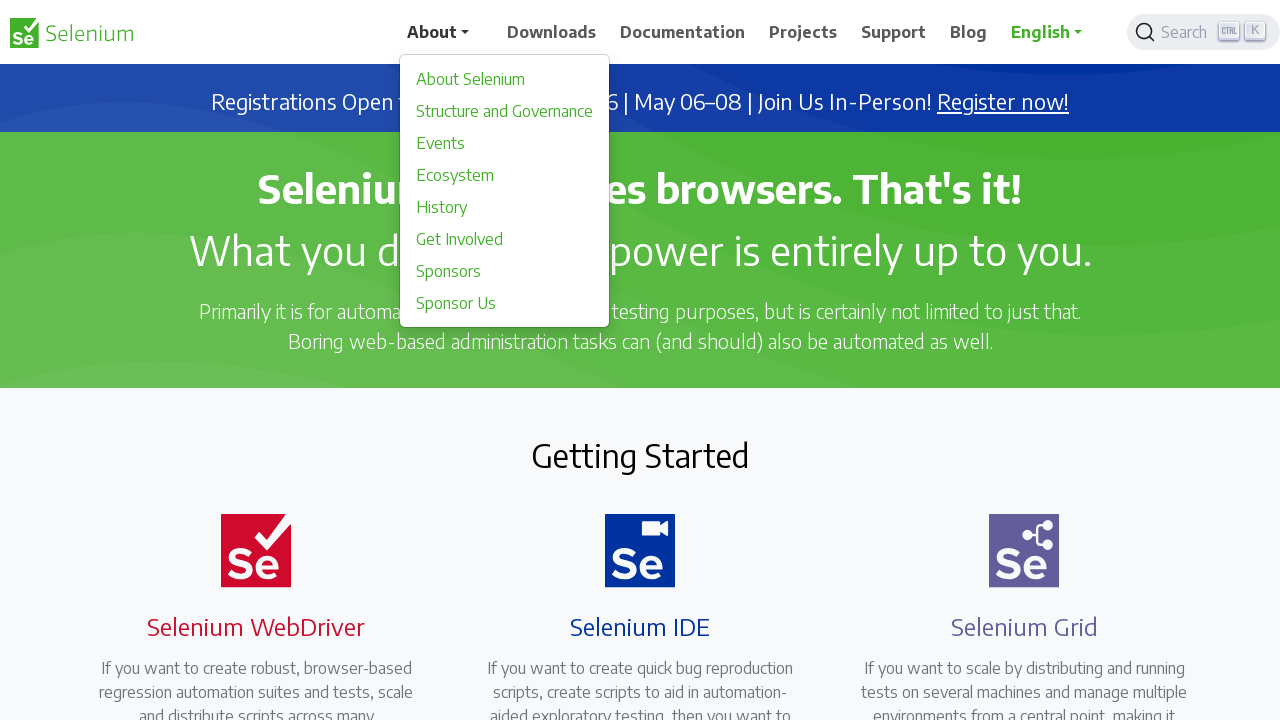

Clicked on Events link at (505, 143) on xpath=//a[text()='Events']
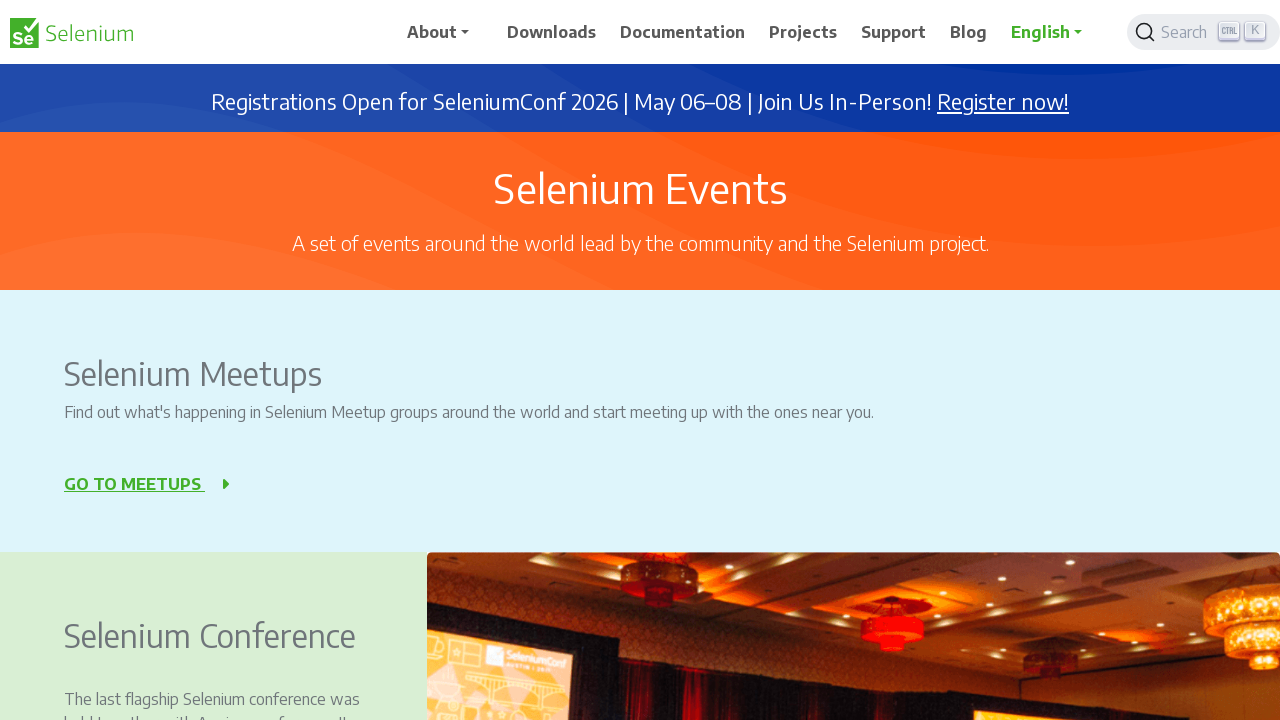

Pressed PageDown to scroll down
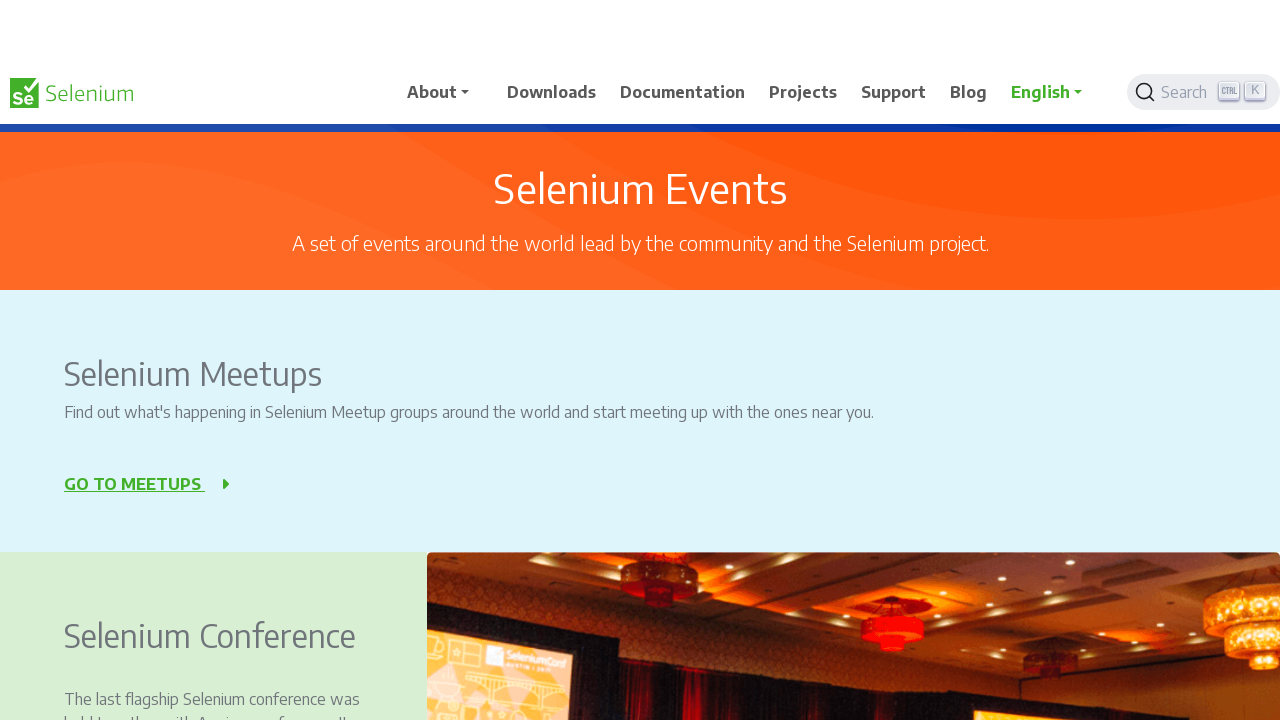

Waited 2 seconds
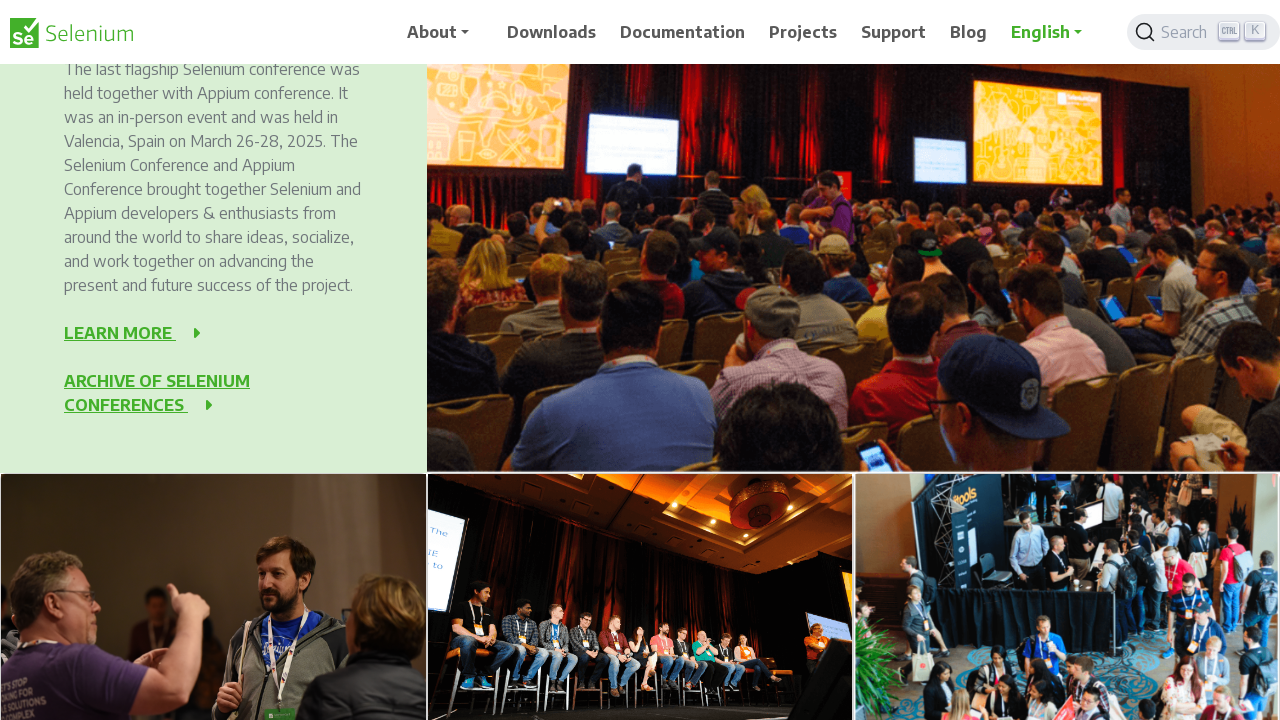

Pressed PageDown again to scroll further
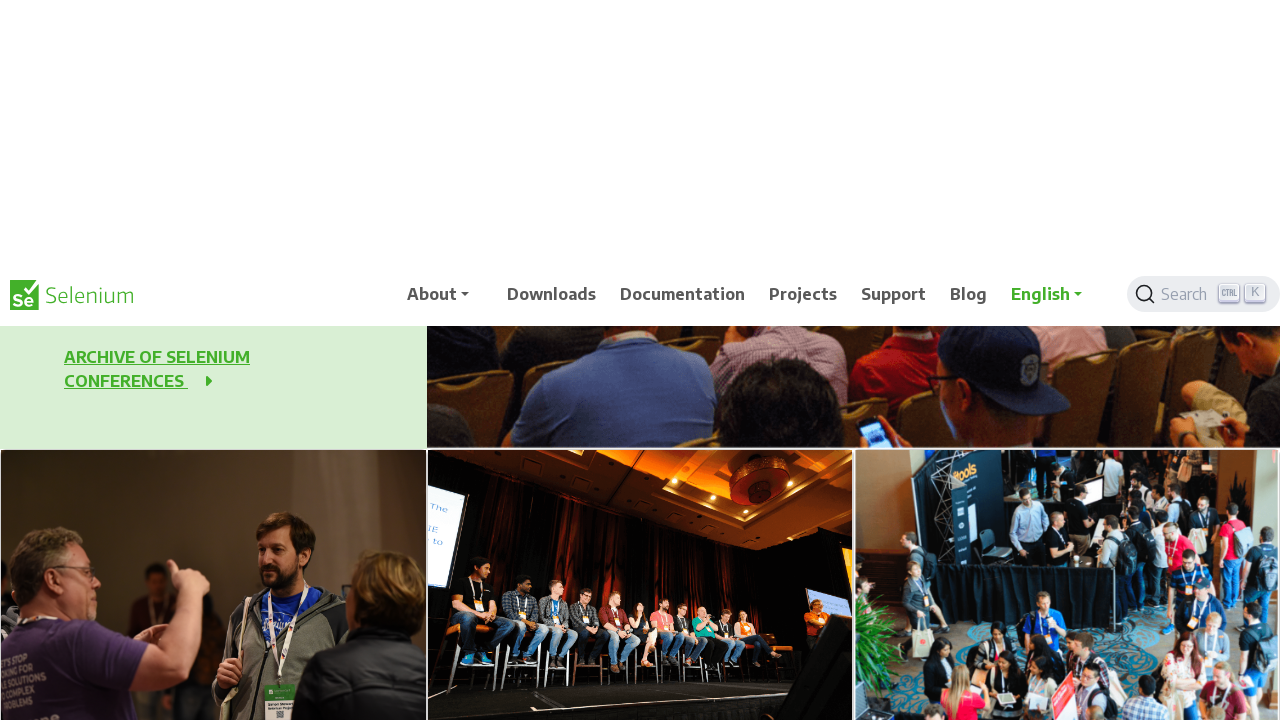

Waited 4 seconds
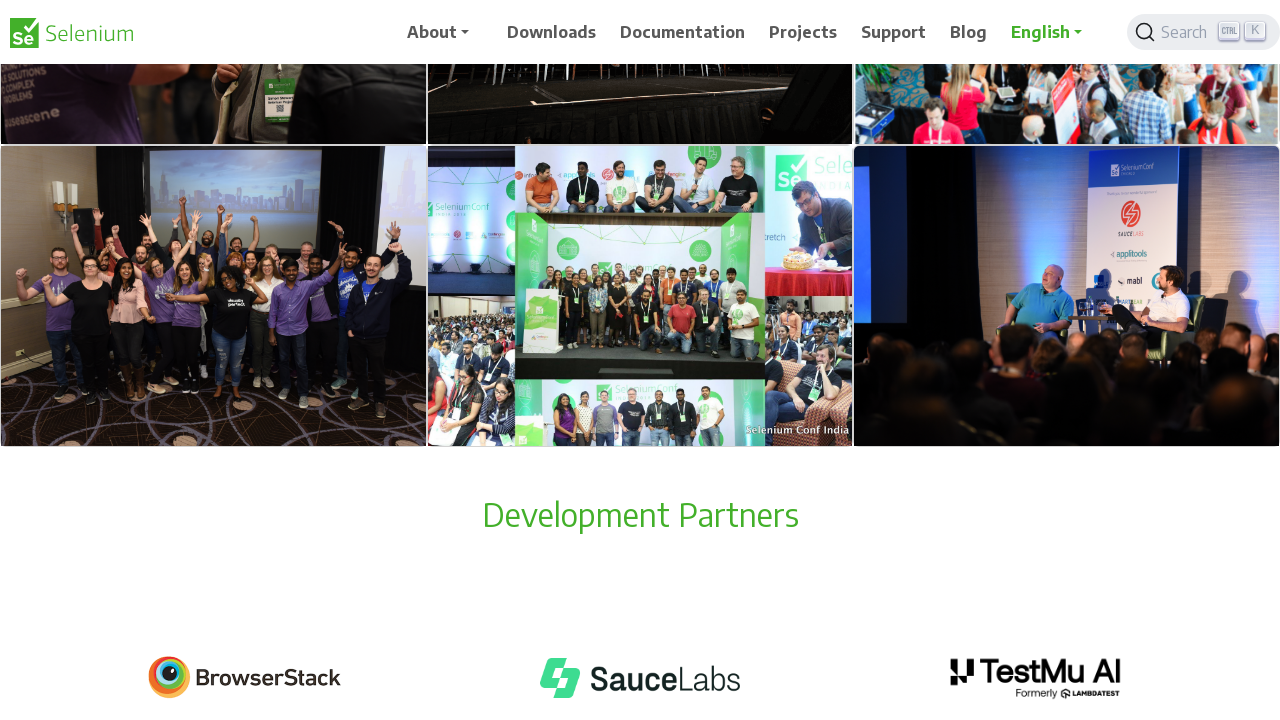

Scrolled down 1000 pixels using JavaScript
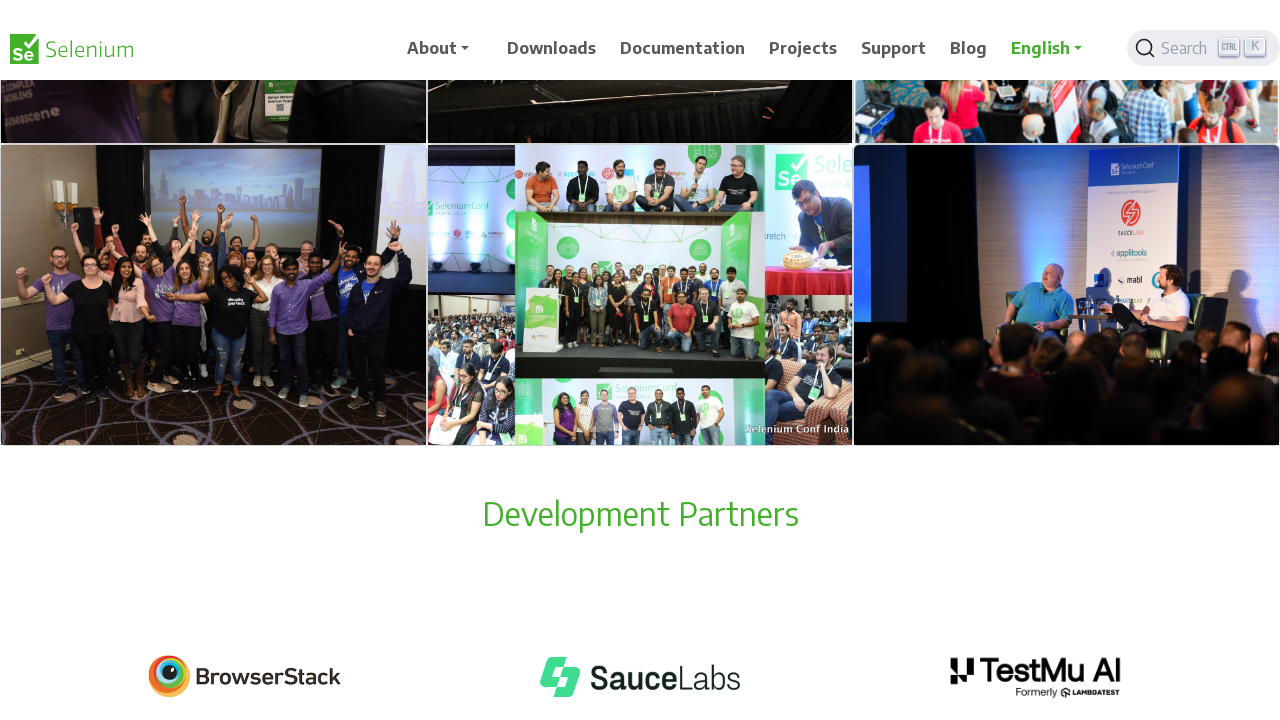

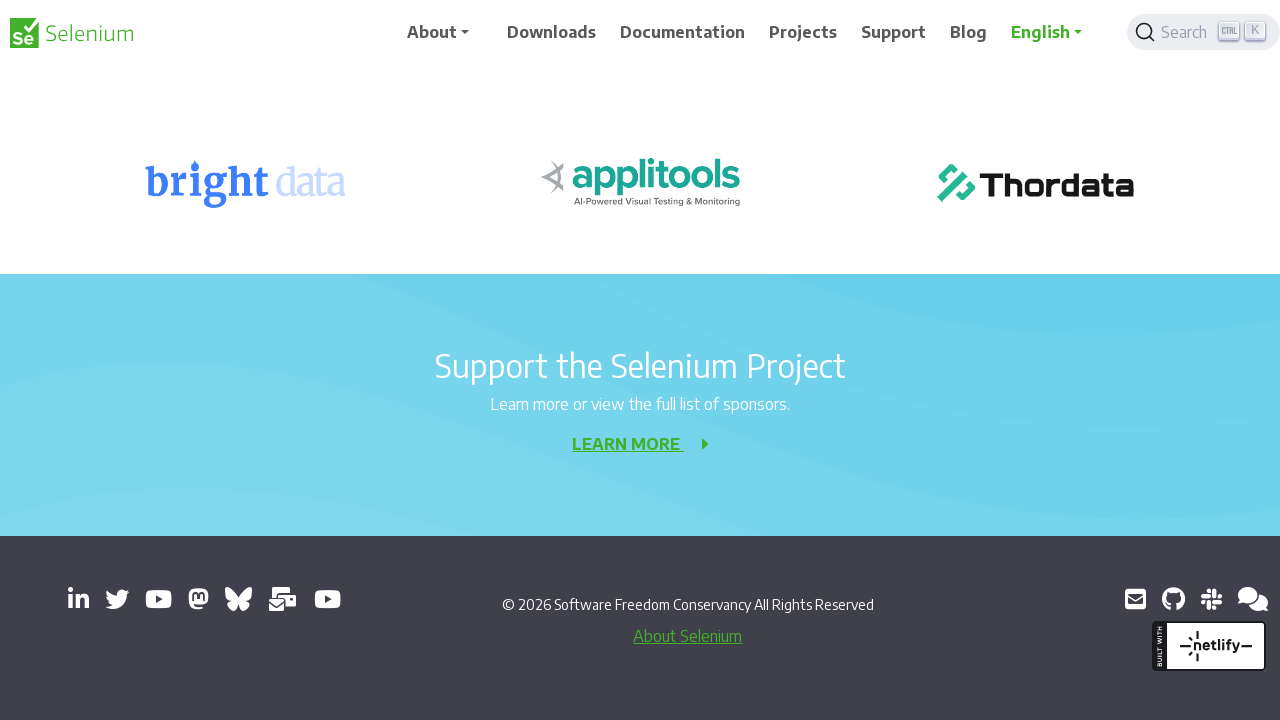